Tests a registration form by filling in first name, last name, and email fields, then submitting and verifying successful registration

Starting URL: http://suninjuly.github.io/registration1.html

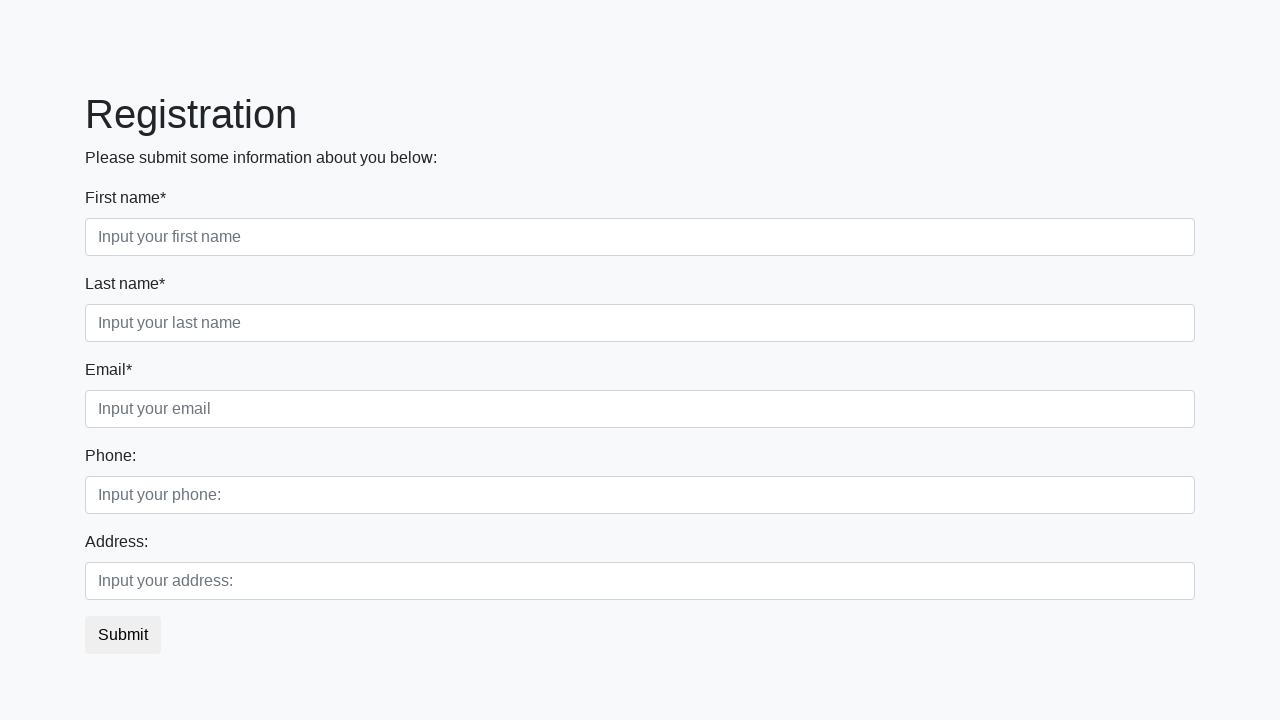

Filled first name field with 'Ivan' on .first_block .first
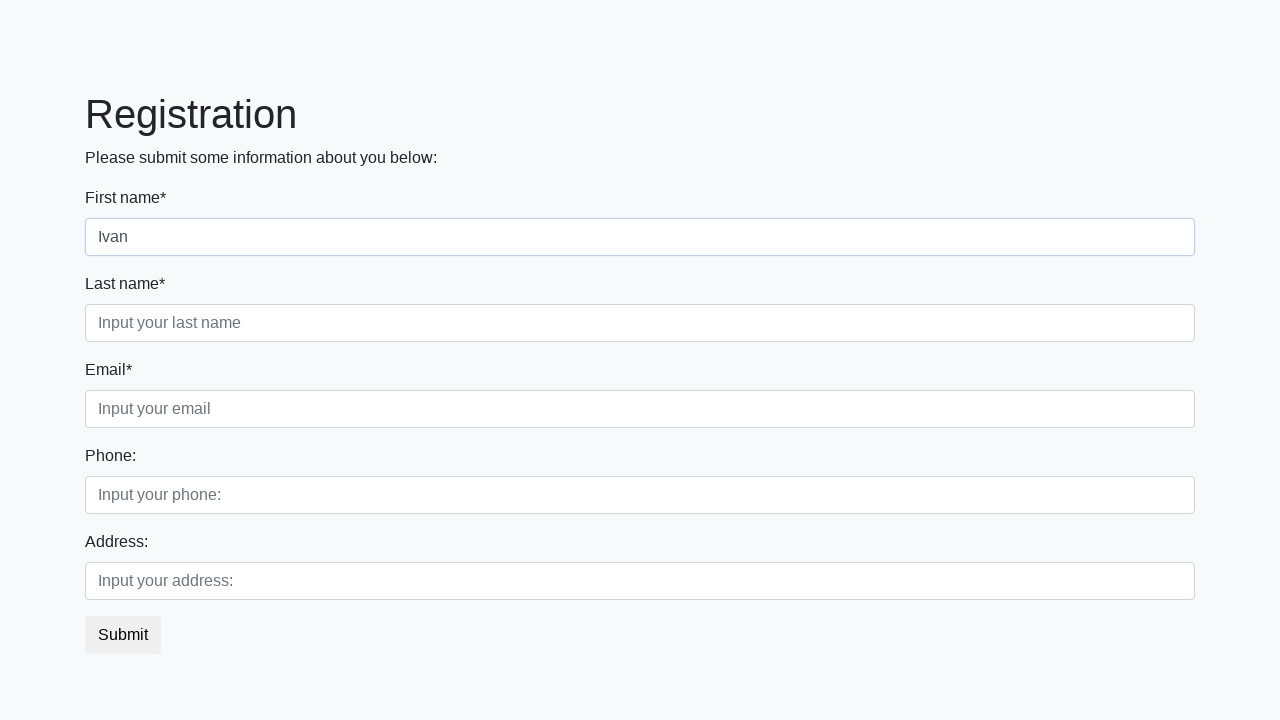

Filled last name field with 'Ivanov' on .first_block .second
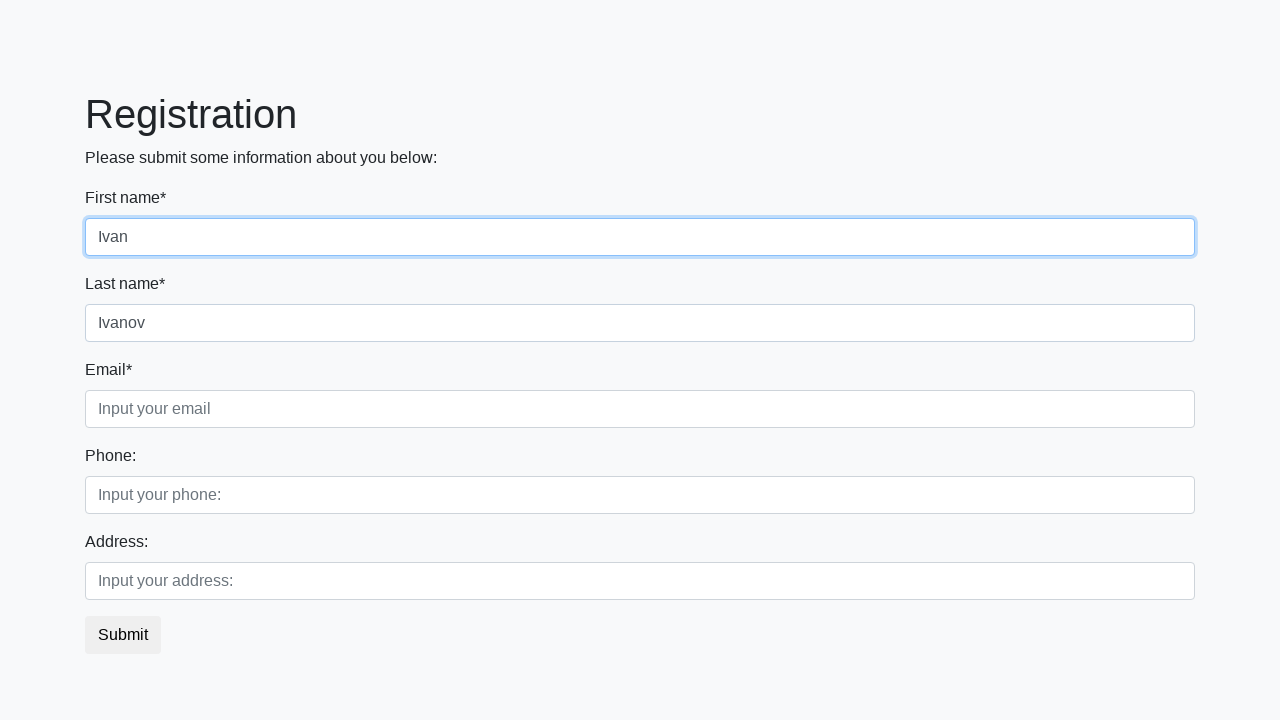

Filled email field with 'ivan@gmail.com' on .first_block .third
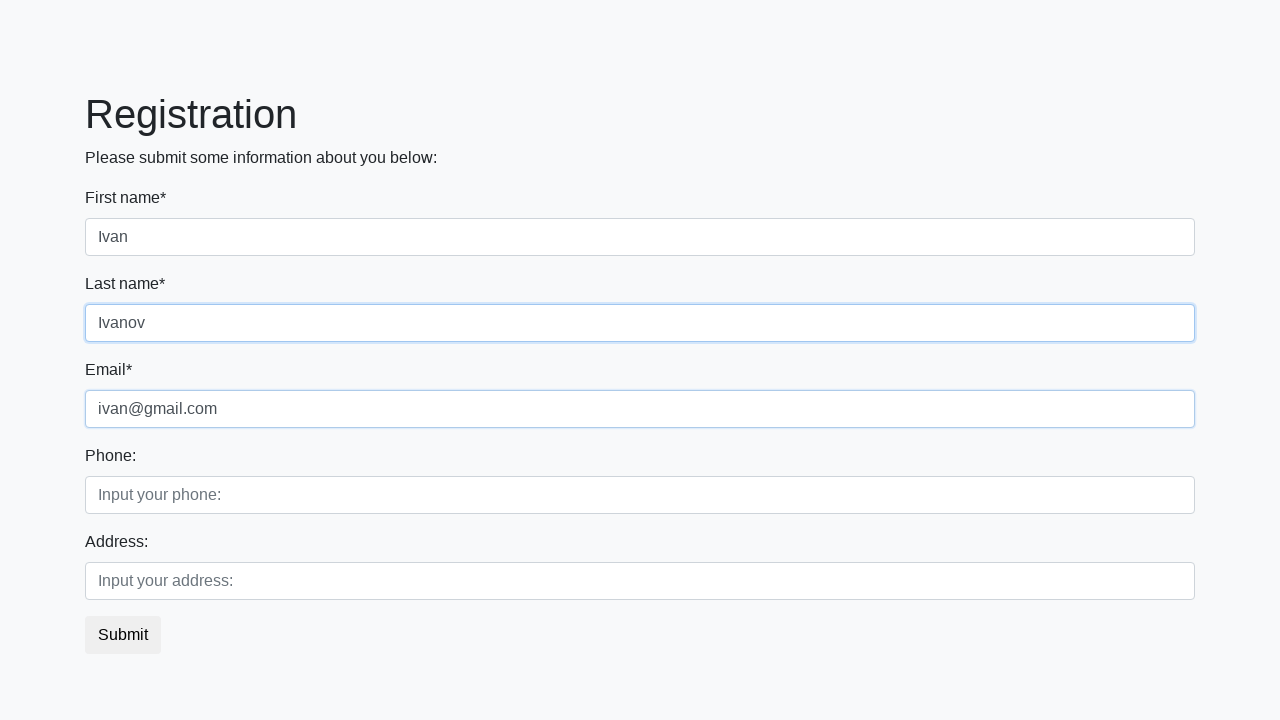

Clicked submit button to register at (123, 635) on button.btn
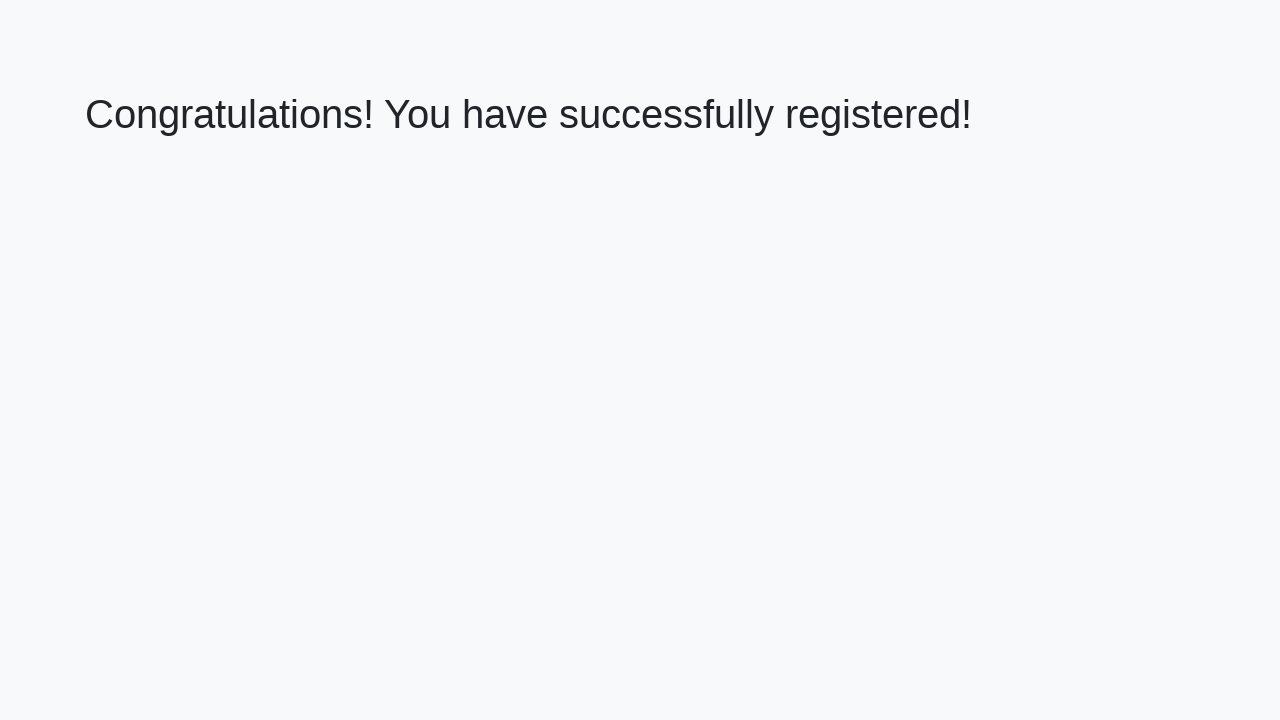

Success message element loaded
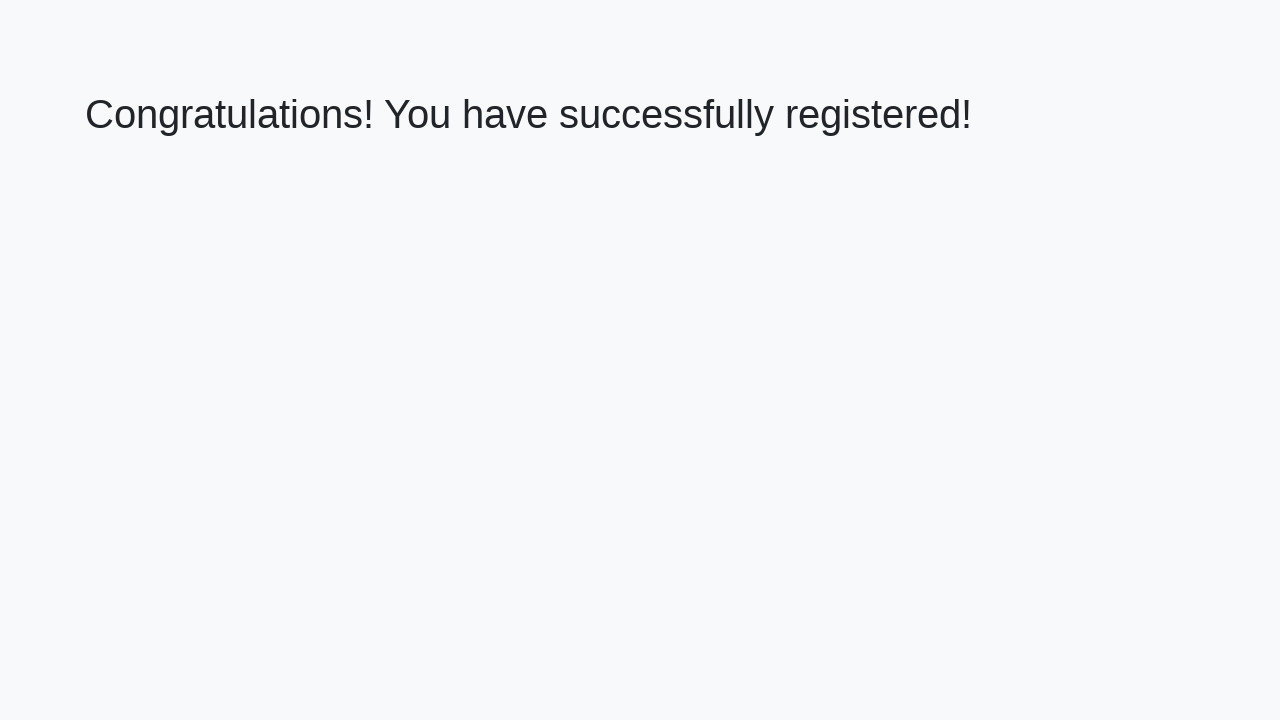

Retrieved success message text
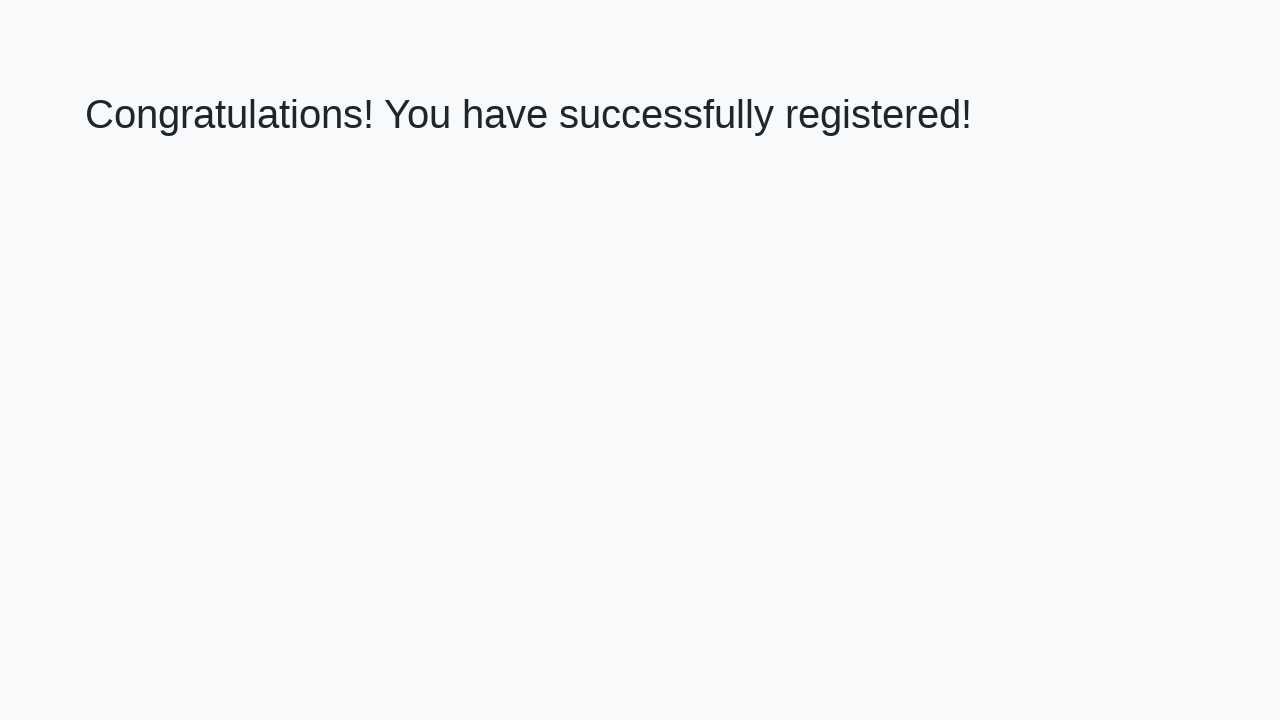

Verified successful registration message
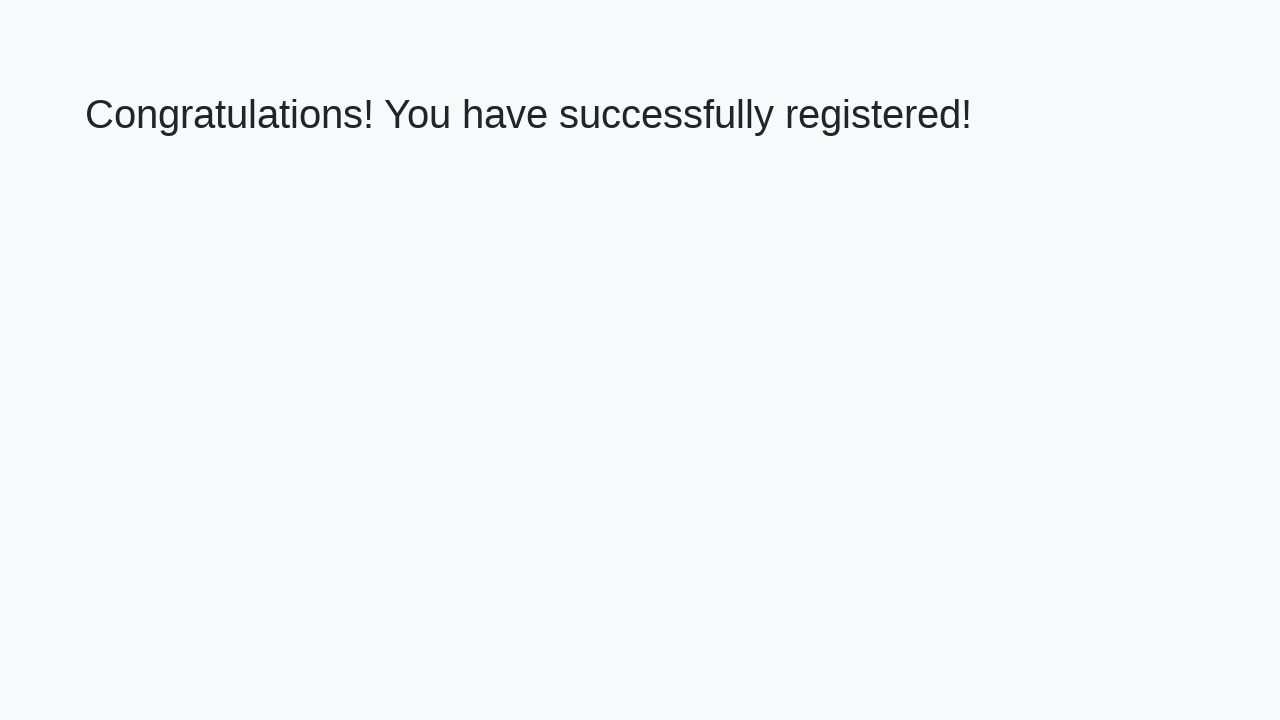

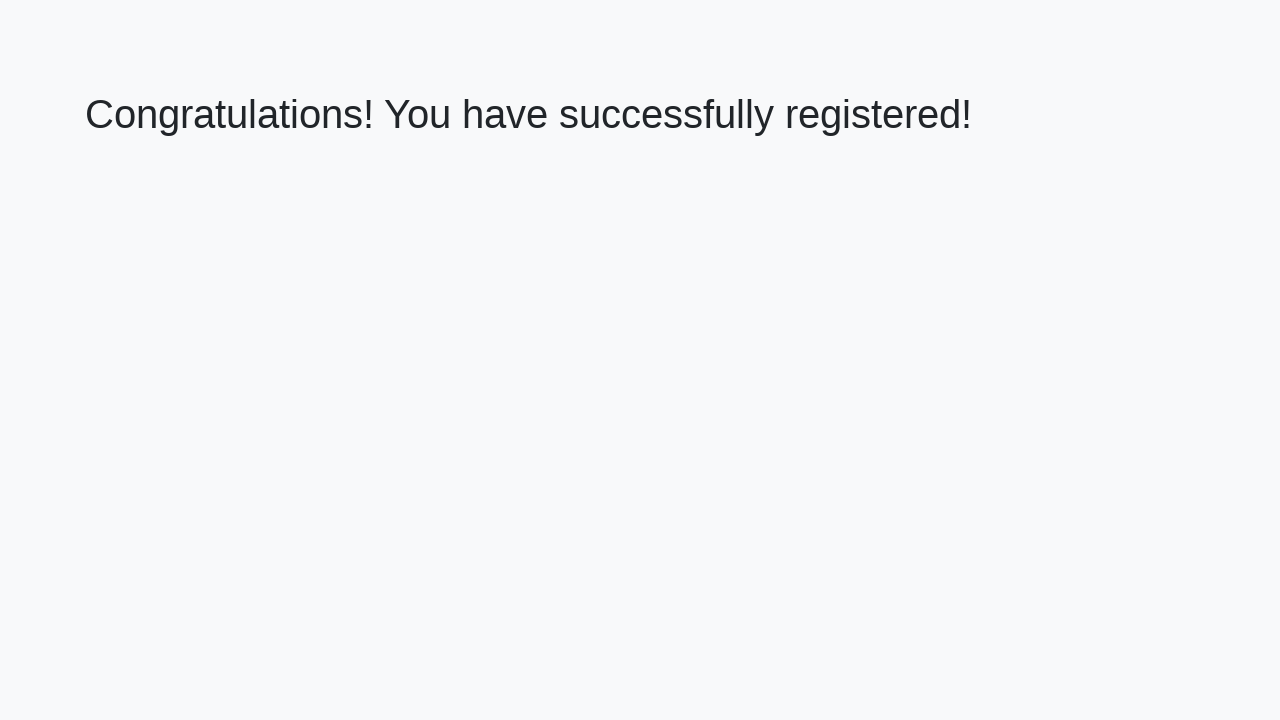